Verifies that the login page UI contains all required fields: username input, password input, login button, and forgot password link

Starting URL: https://btrak272-development.snovasys.com/signin

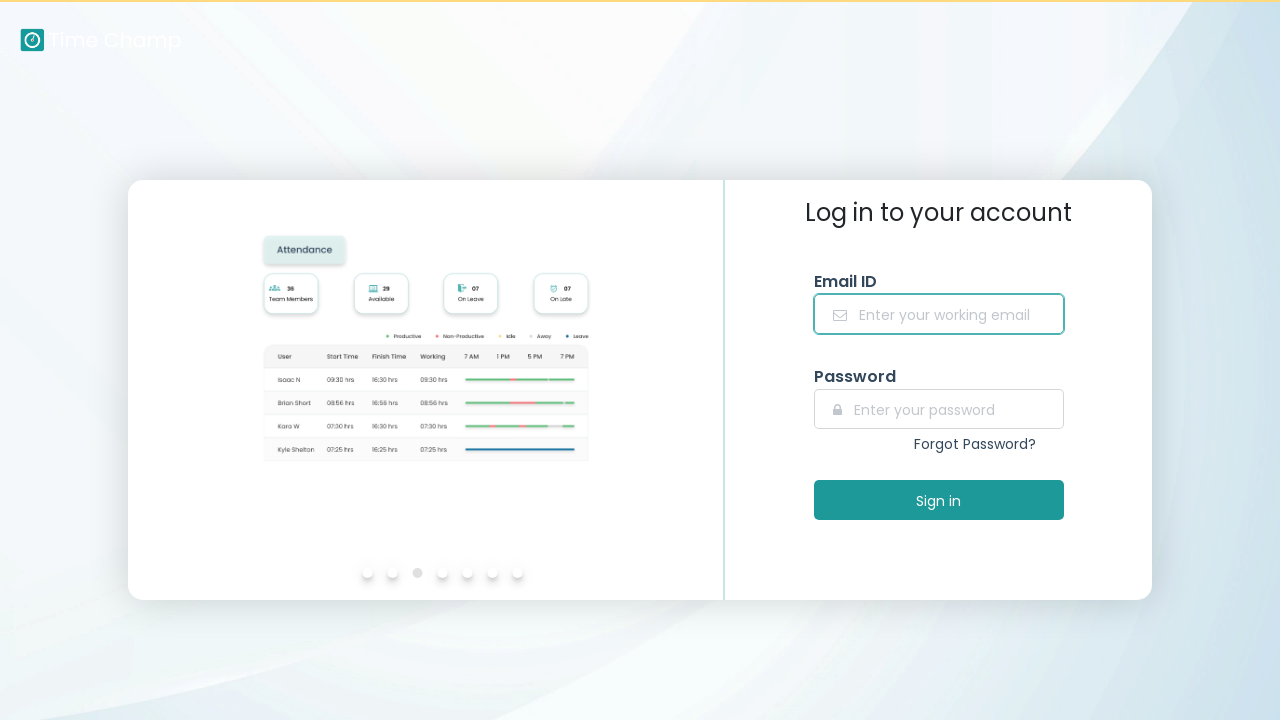

Waited for username input field to load
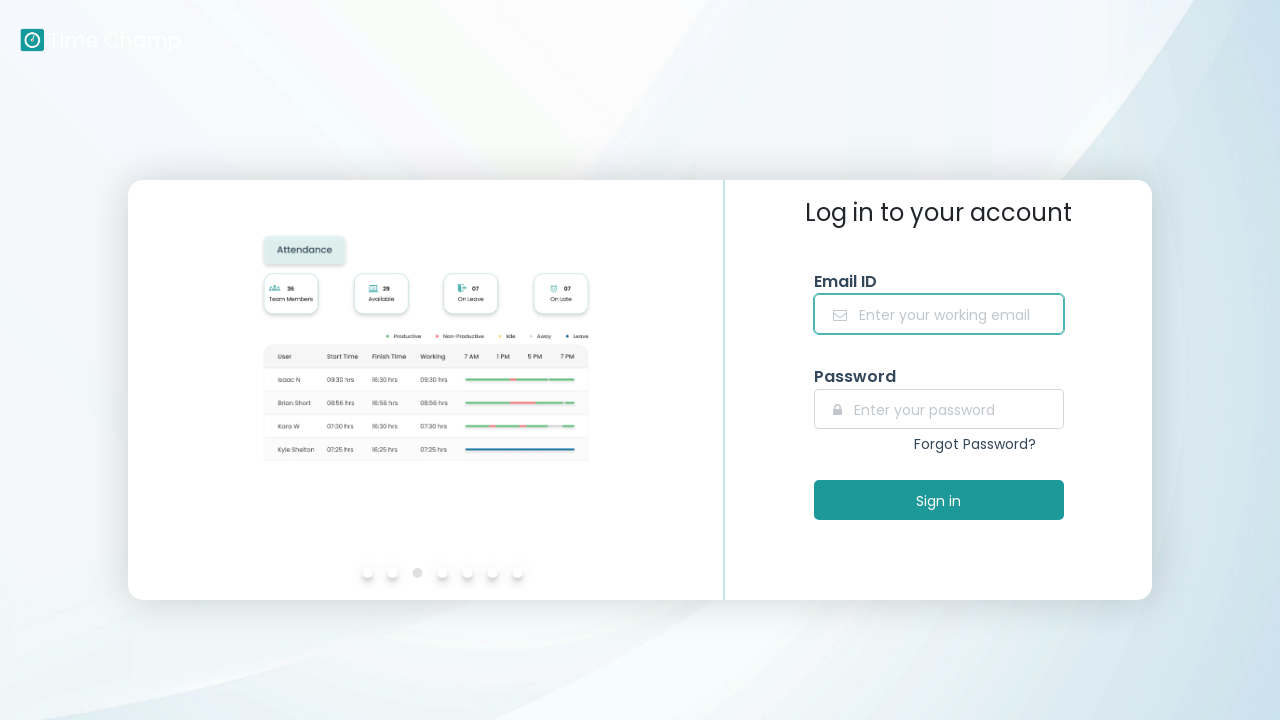

Verified username input field is visible
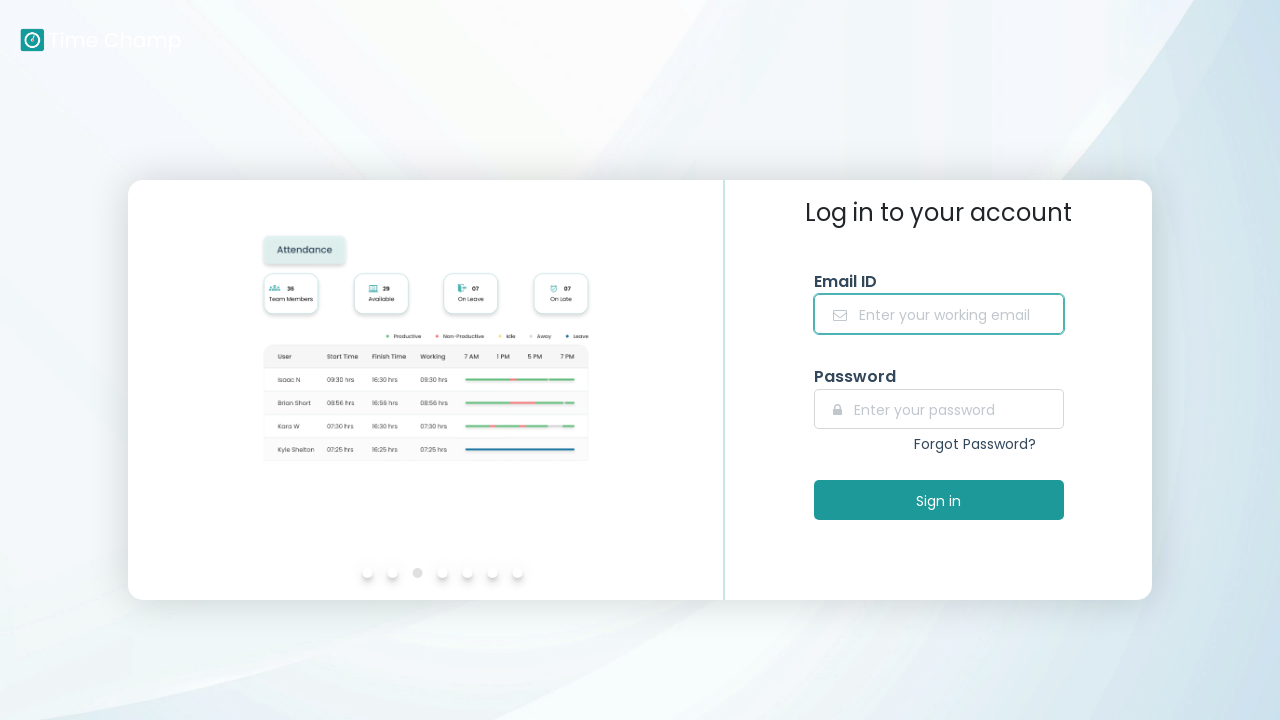

Verified password input field is visible
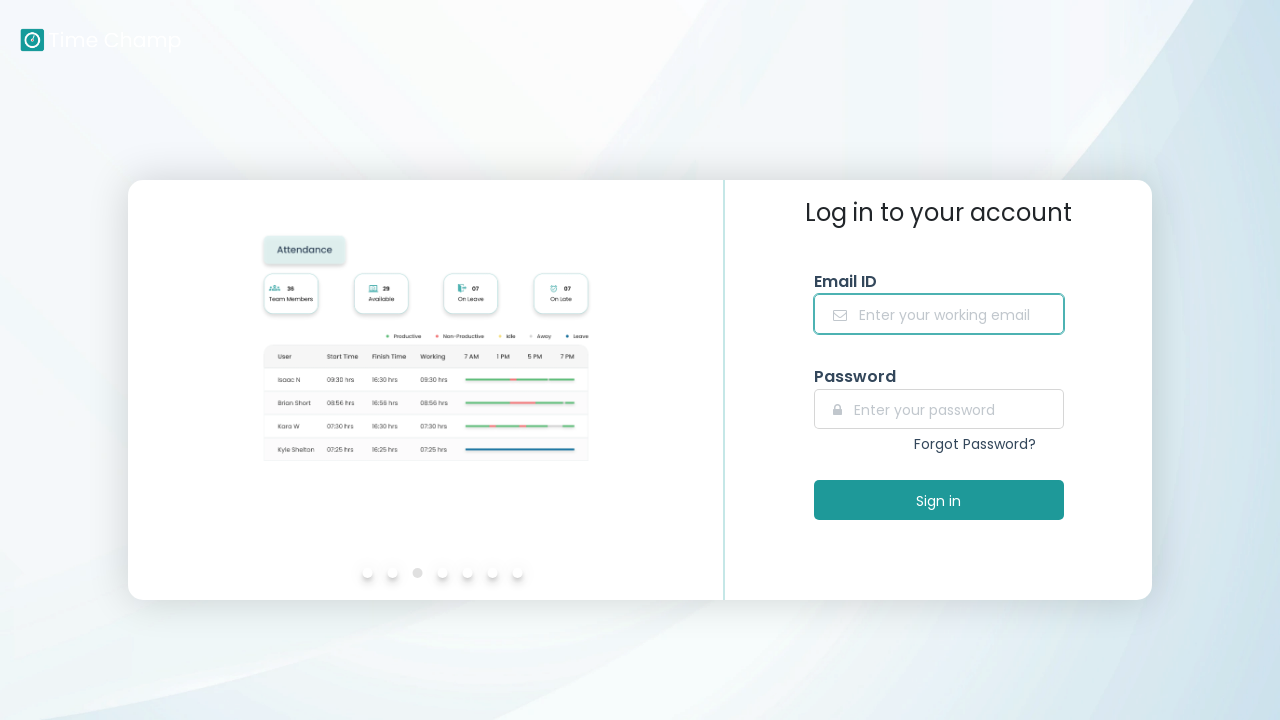

Verified login button is visible
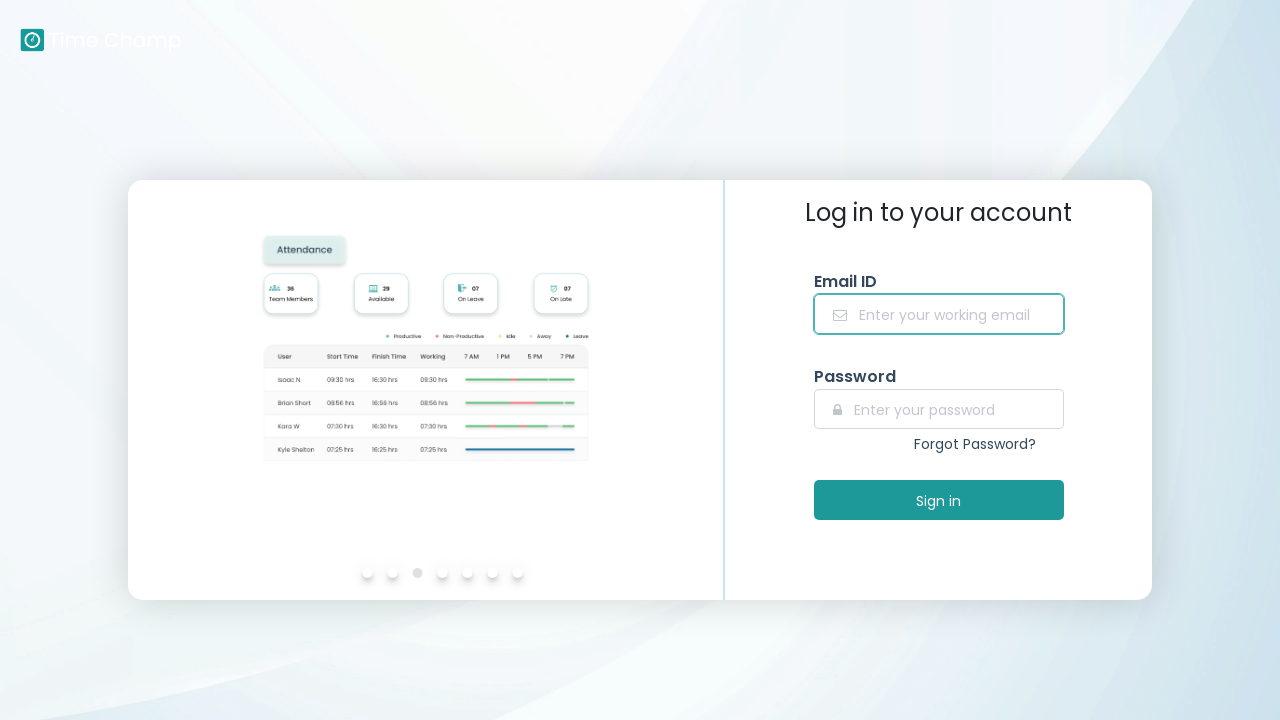

Verified Forgot Password link is visible
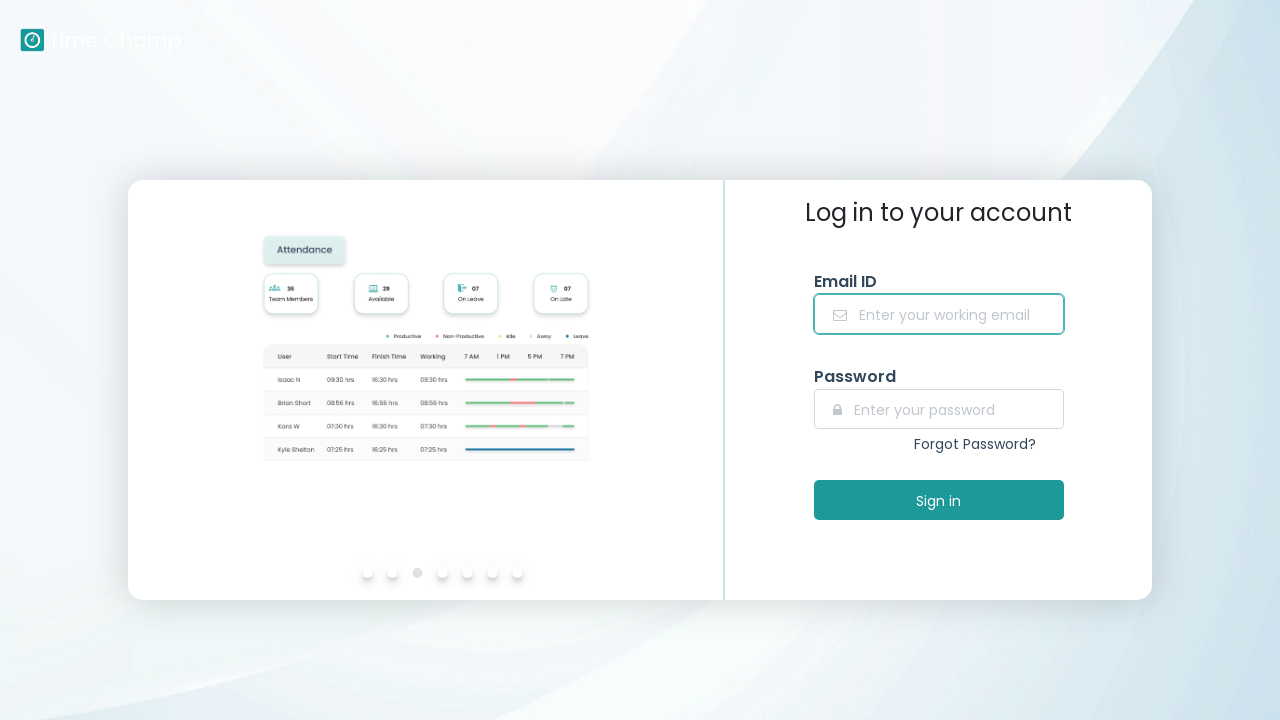

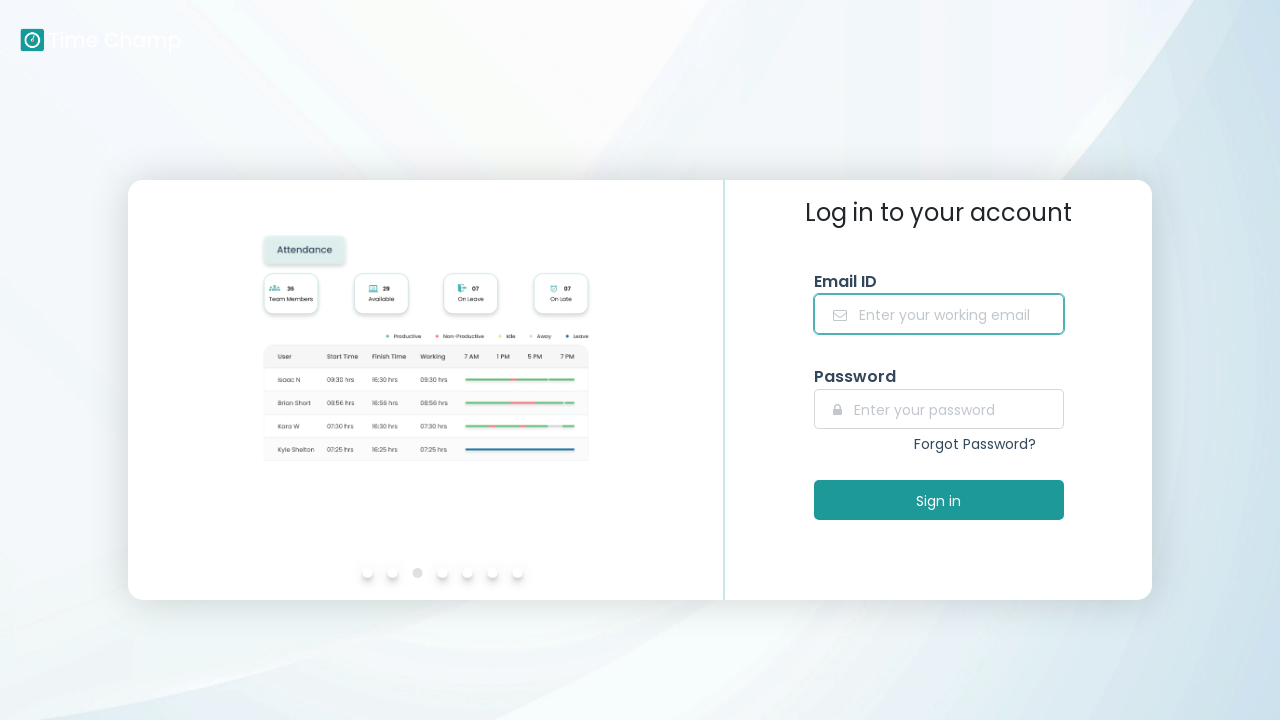